Tests a math puzzle form by extracting a hidden value from an element's attribute, calculating a result using a mathematical formula, filling in the answer, checking required checkboxes, and submitting the form.

Starting URL: http://suninjuly.github.io/get_attribute.html

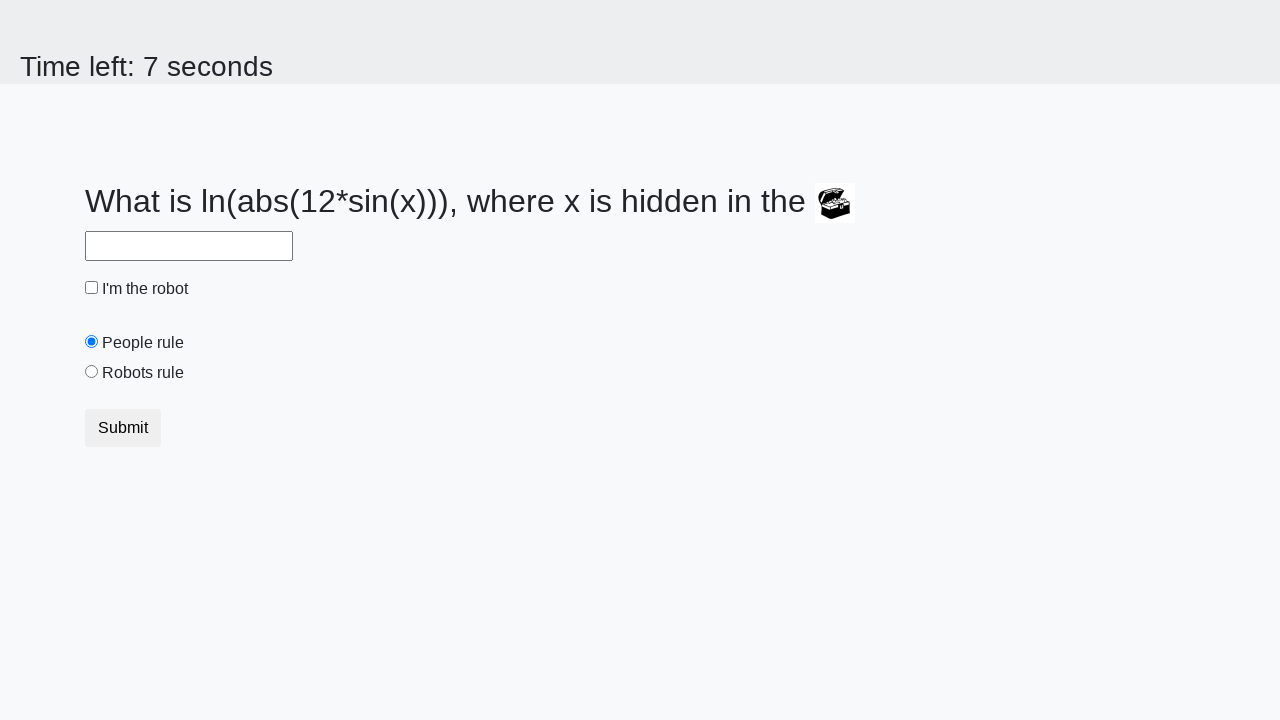

Located treasure element
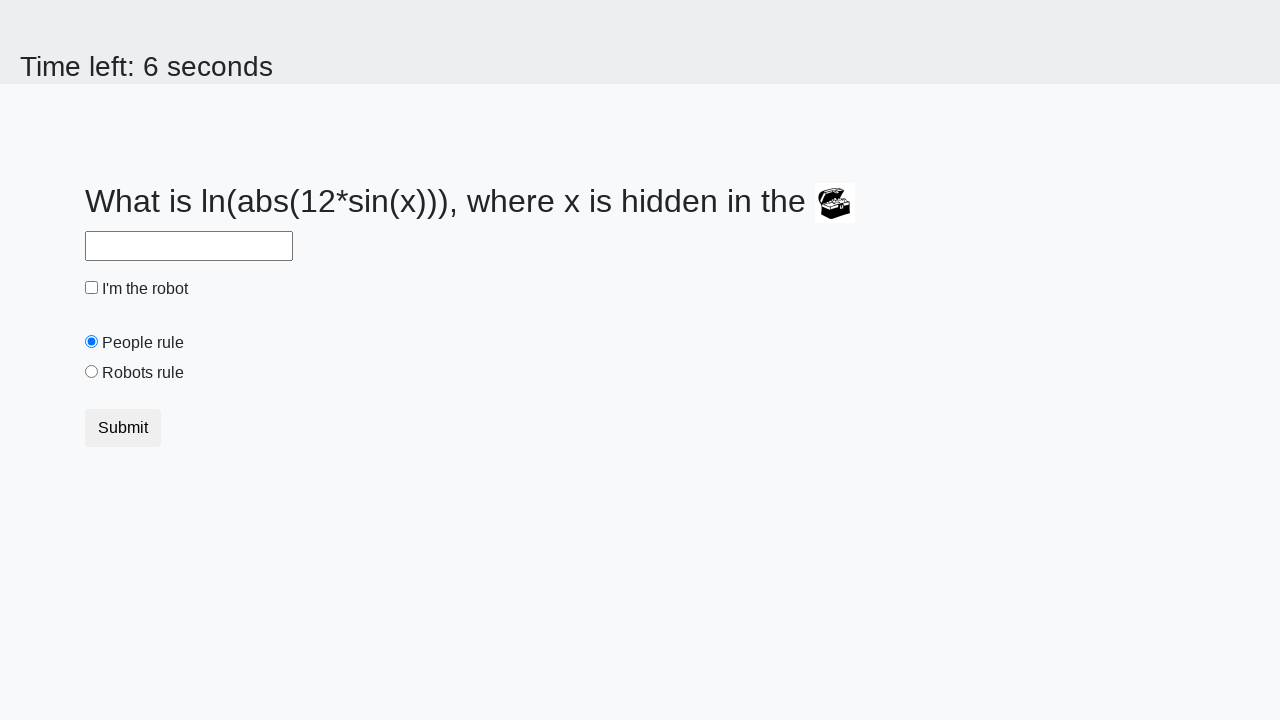

Extracted hidden valuex attribute from treasure element: 308
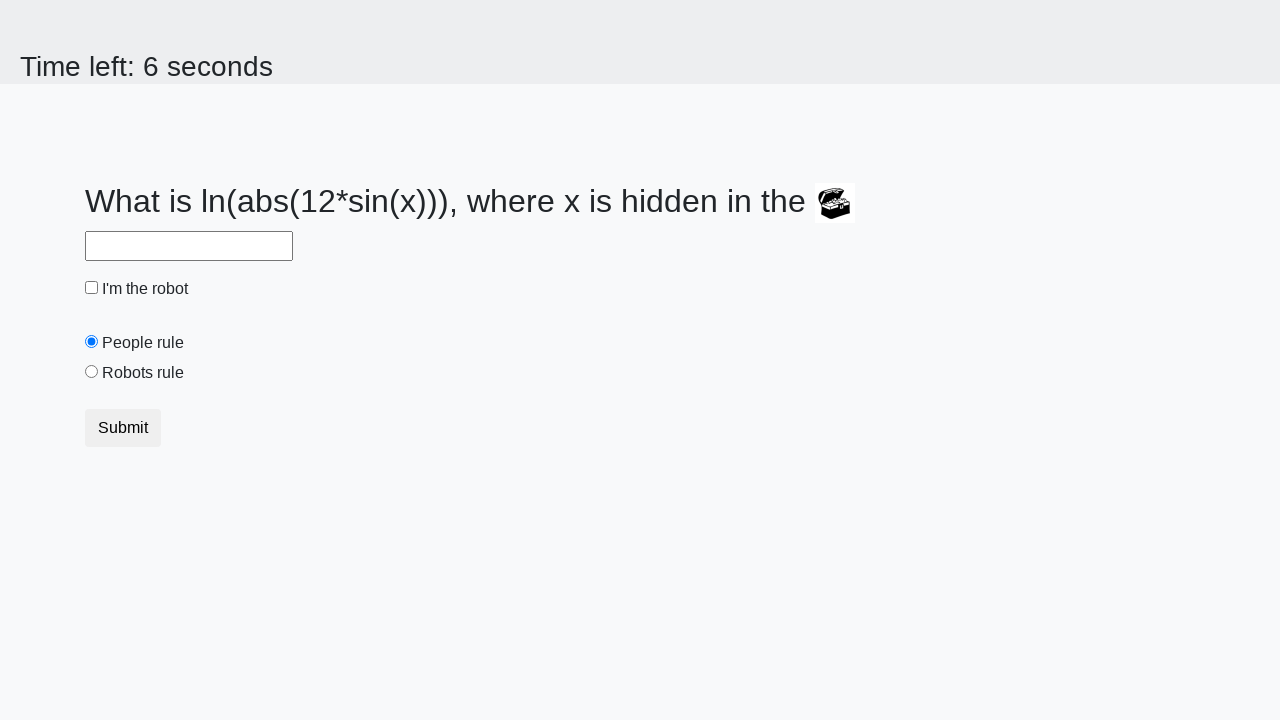

Calculated answer using formula: 0.3942264786354951
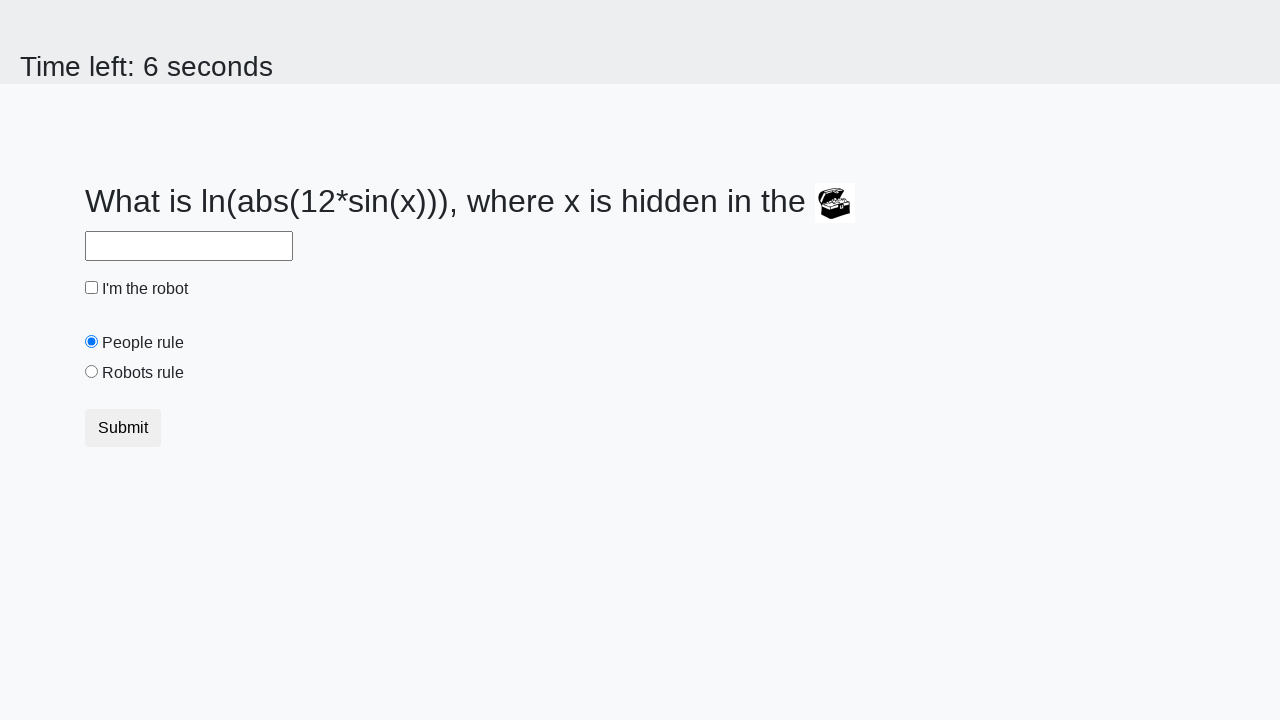

Filled answer field with calculated value: 0.3942264786354951 on #answer
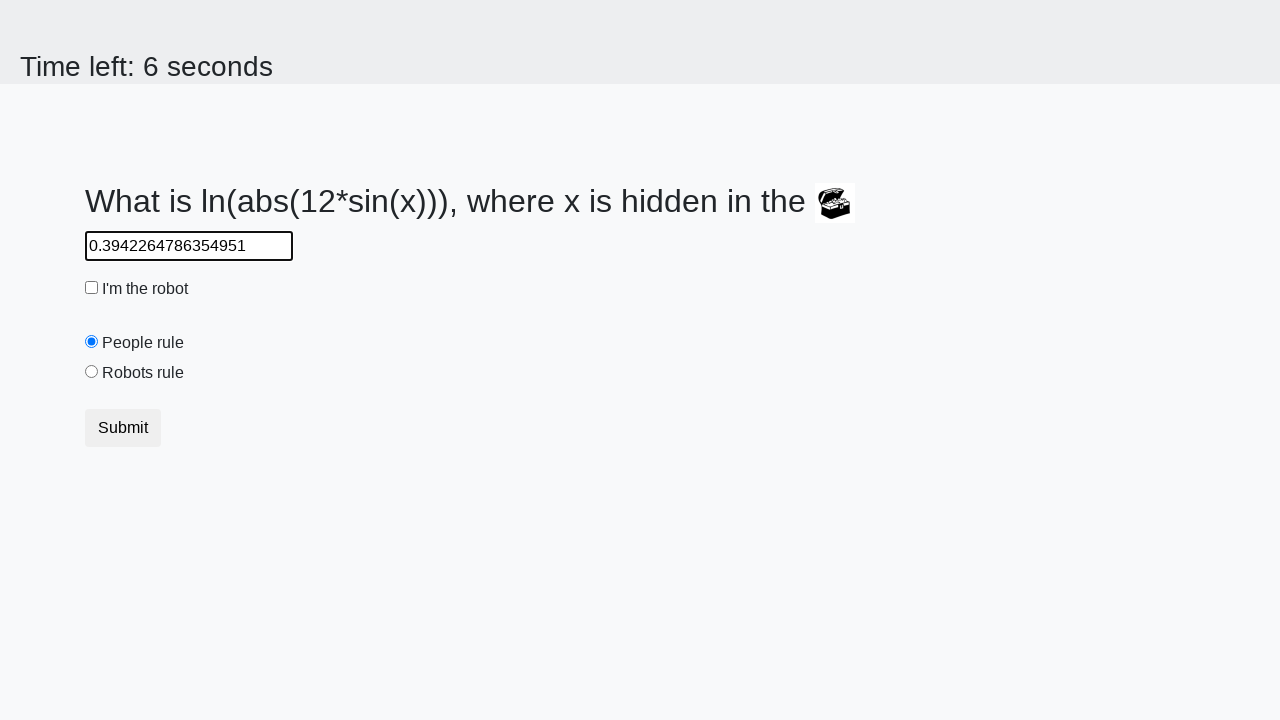

Checked robot checkbox at (92, 288) on #robotCheckbox
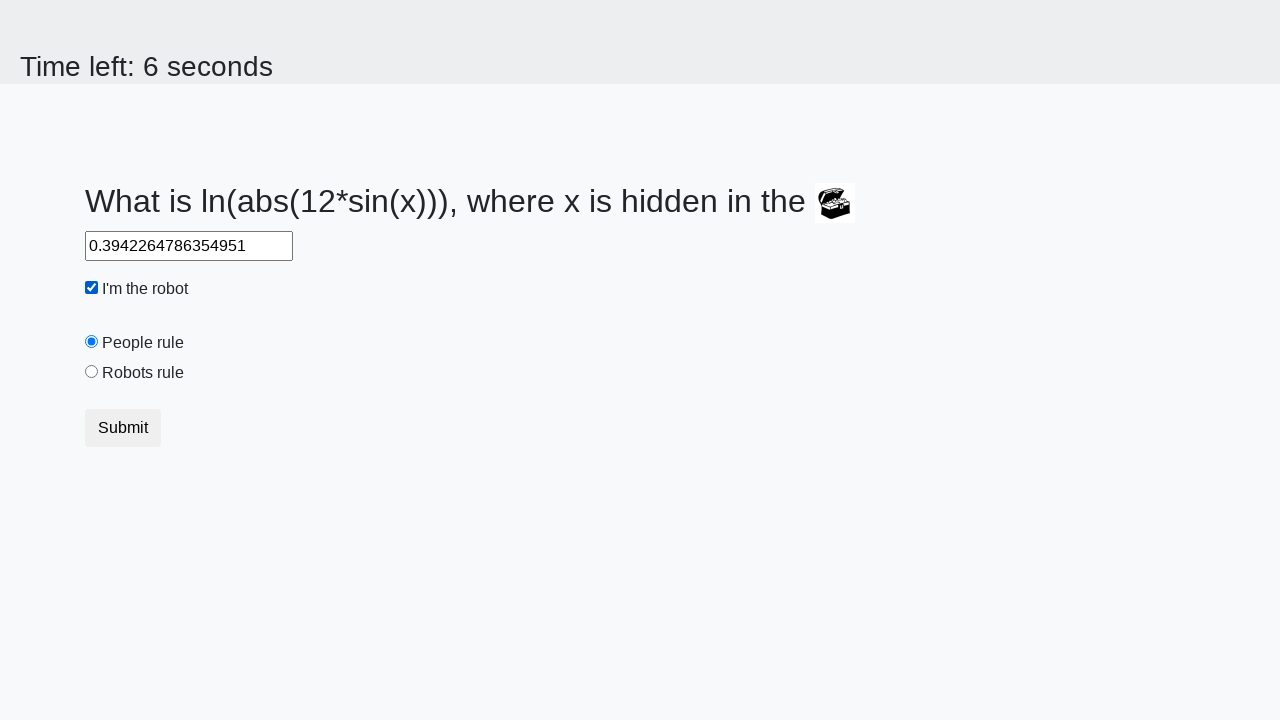

Checked robots rule checkbox at (92, 372) on #robotsRule
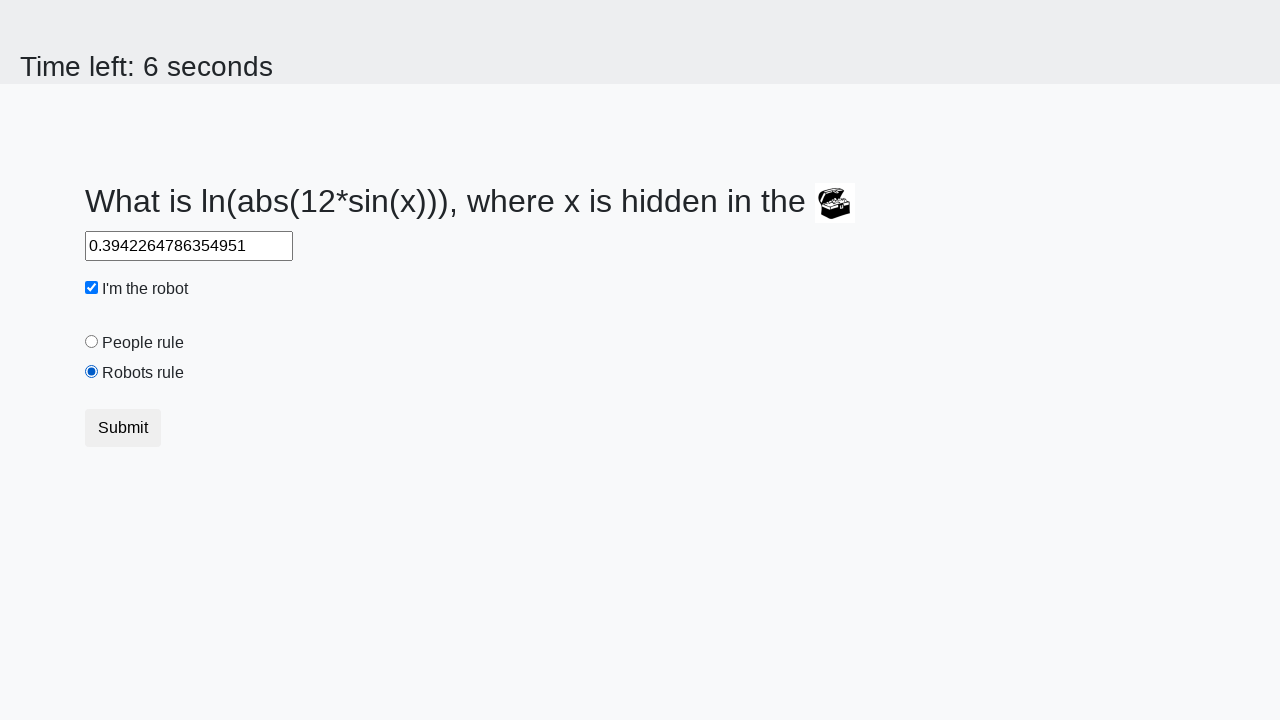

Submitted the form at (123, 428) on .btn
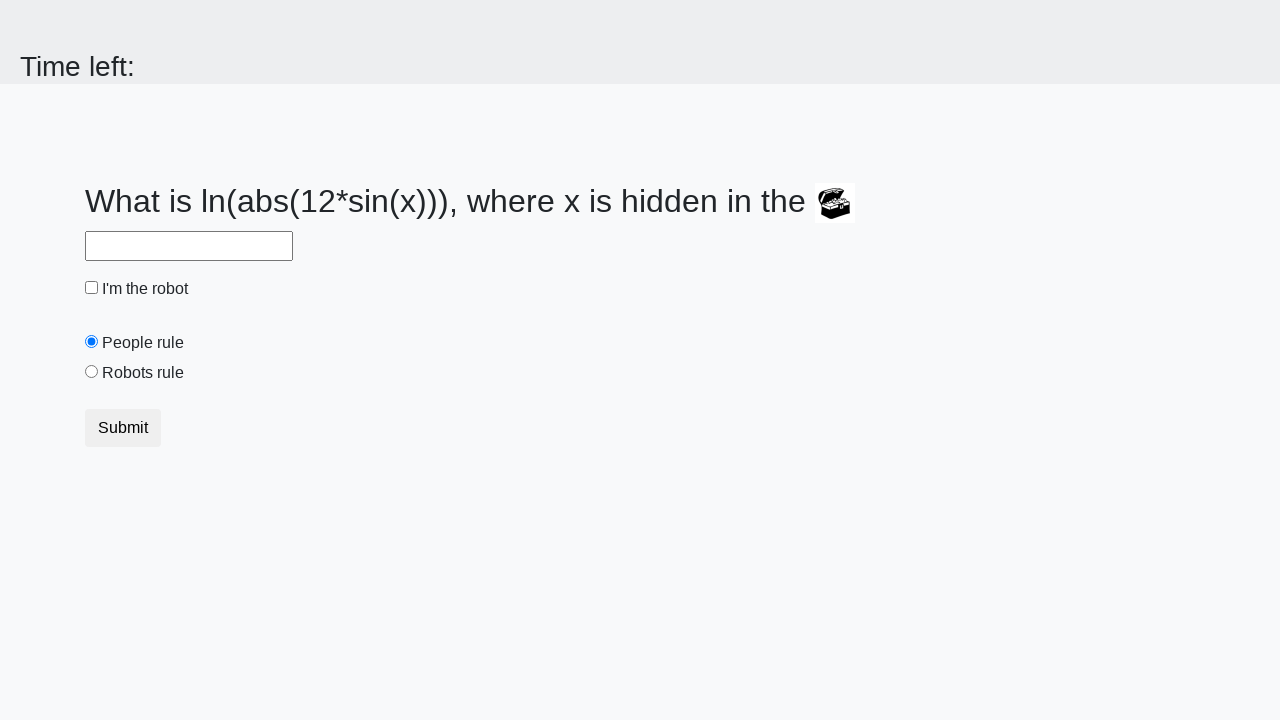

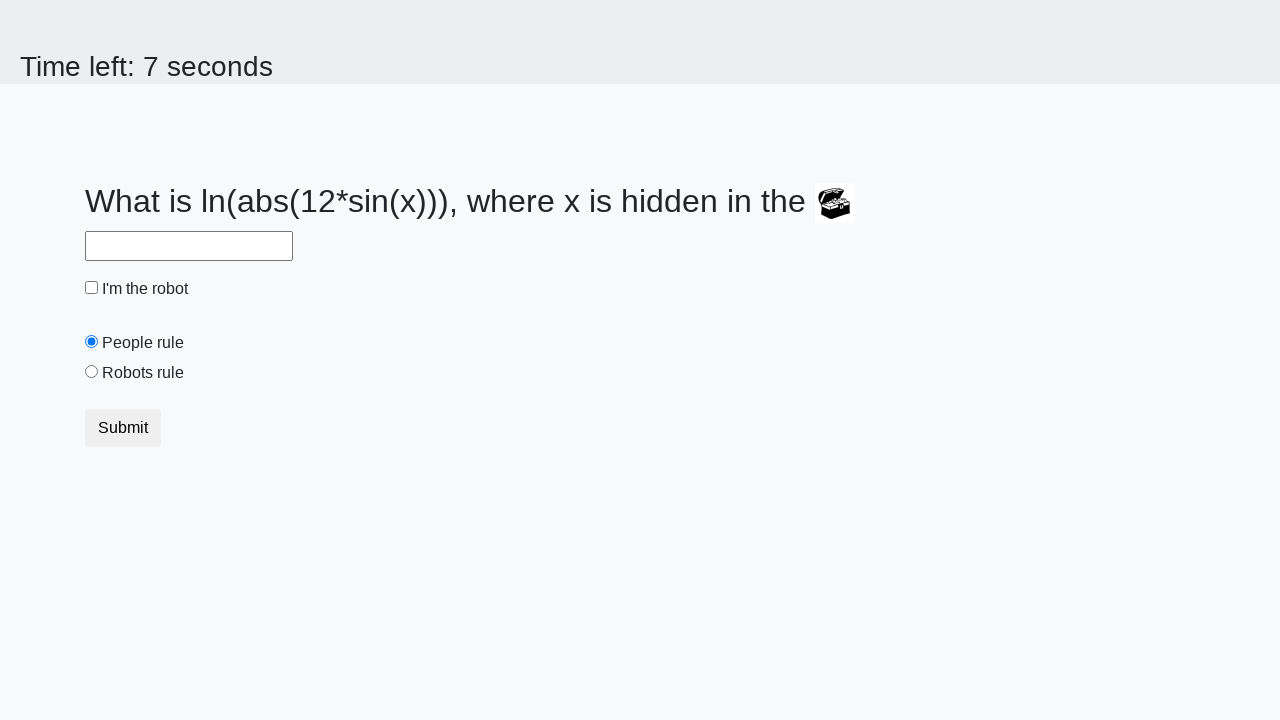